Navigates to Google Translate with an English phrase and waits for the translation result to appear in the target language section.

Starting URL: https://translate.google.co.jp/#en/ja/hello%20world

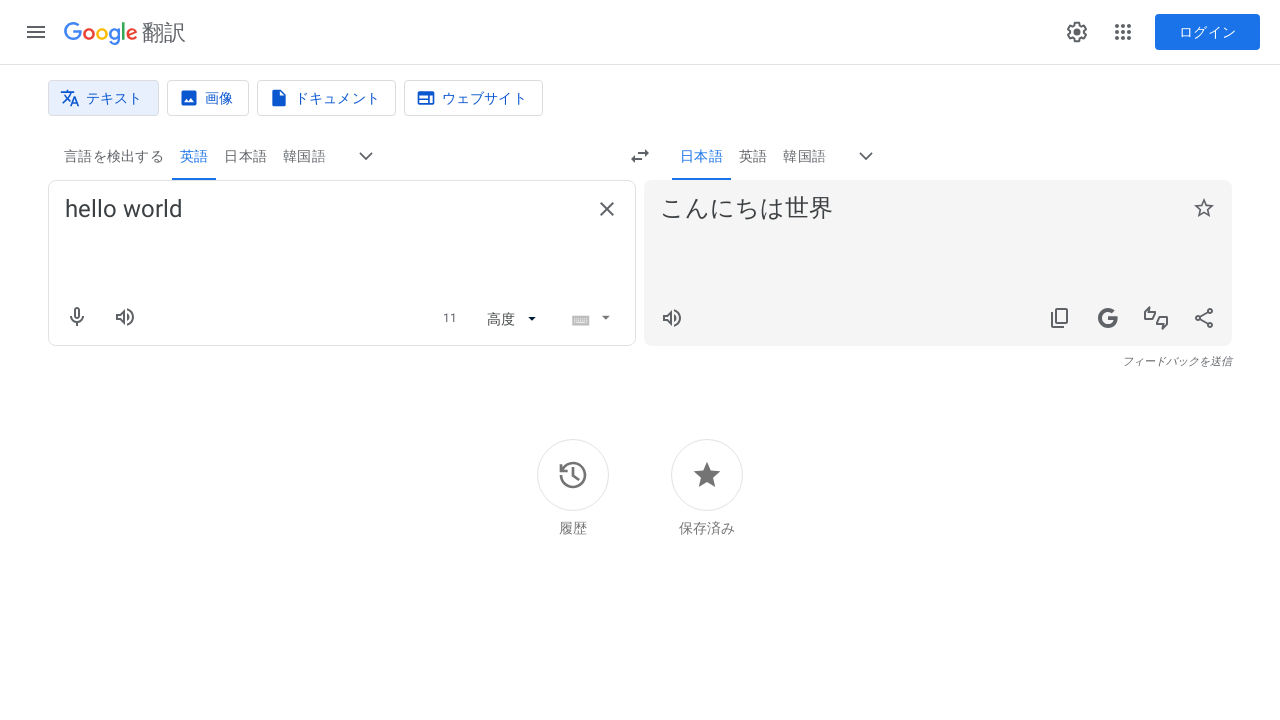

Navigated to Google Translate with English phrase 'hello world' for Japanese translation
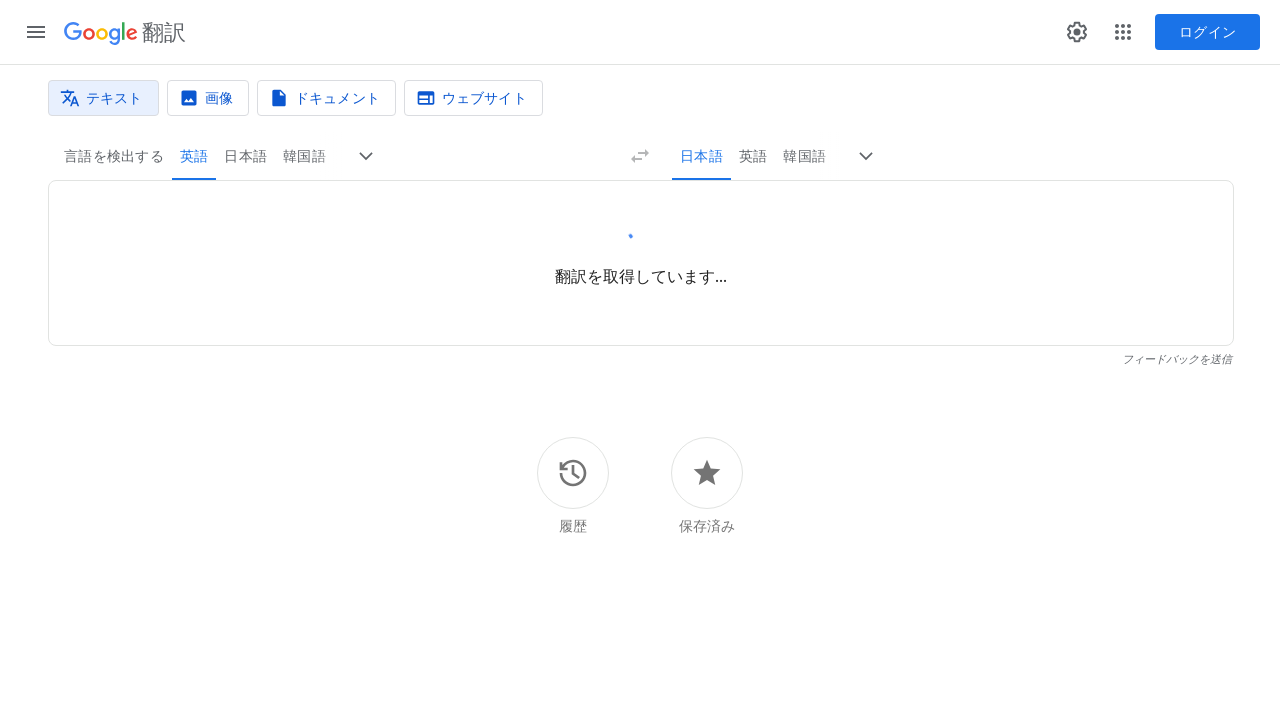

Translation result appeared in target language section
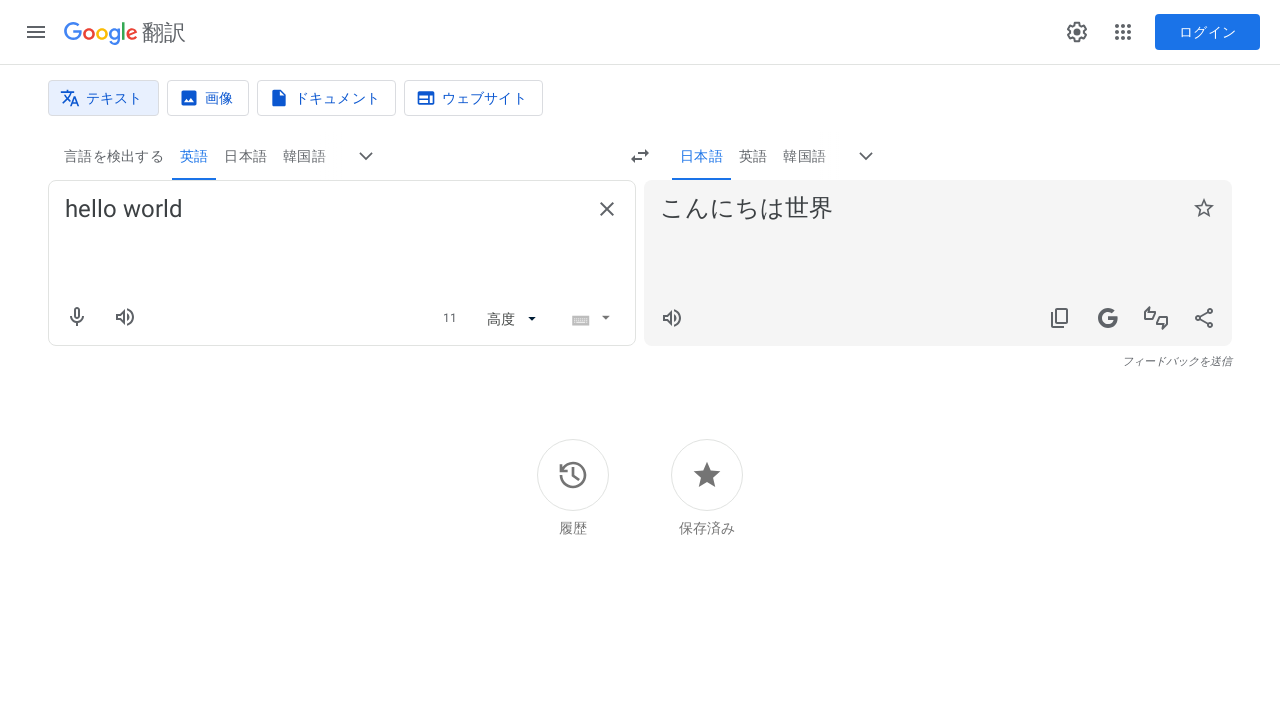

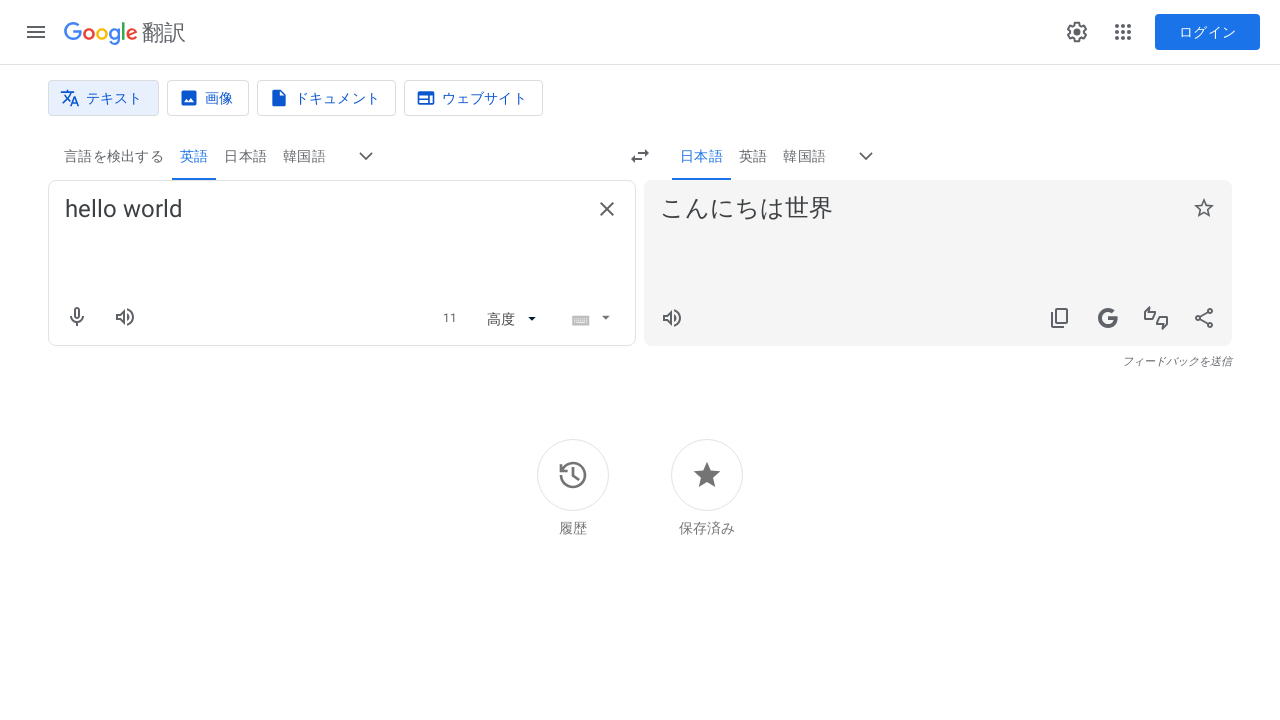